Tests a slow calculator application by setting a delay time, performing a calculation (7+8), and verifying the result appears after the specified delay

Starting URL: https://bonigarcia.dev/selenium-webdriver-java/slow-calculator.html

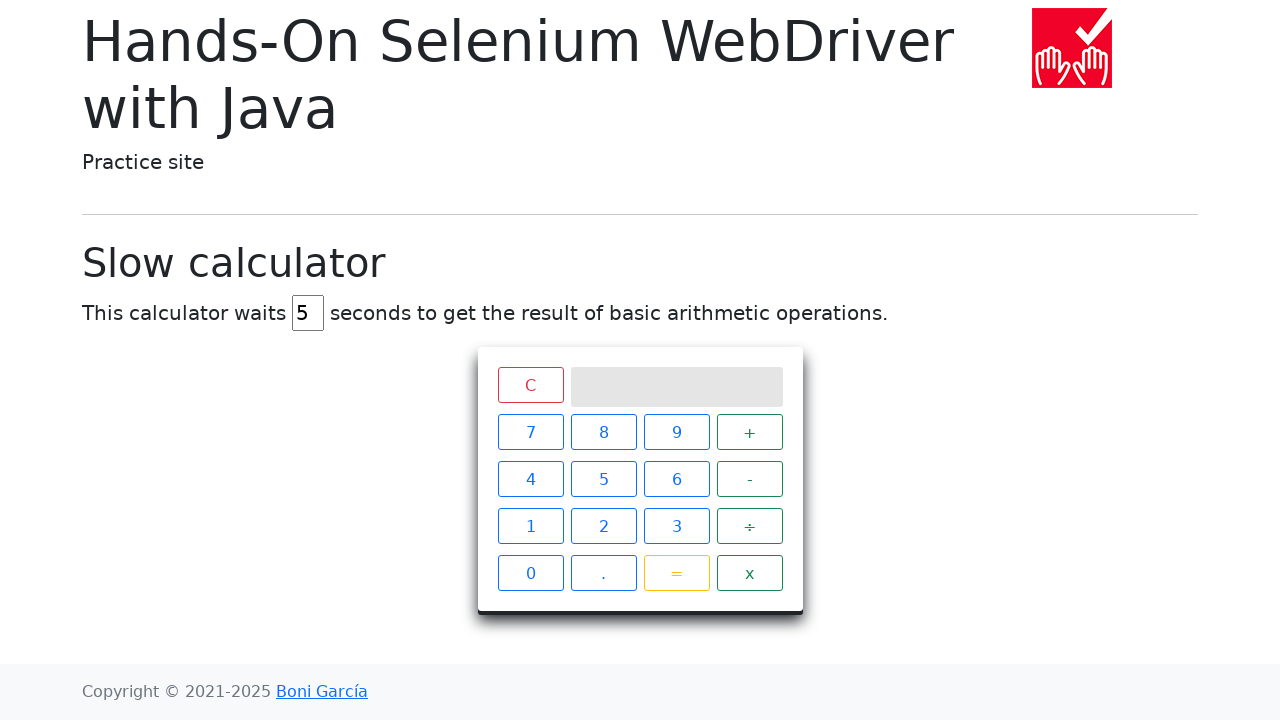

Navigated to slow calculator application
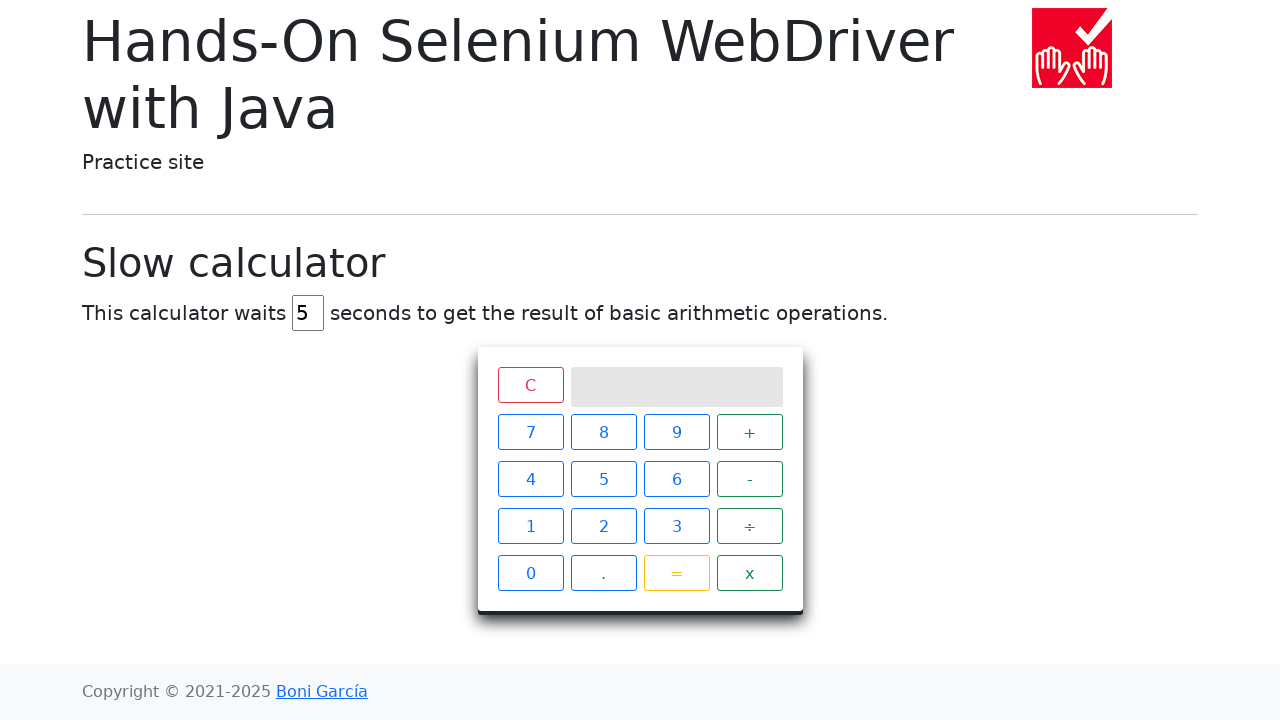

Cleared the delay input field on #delay
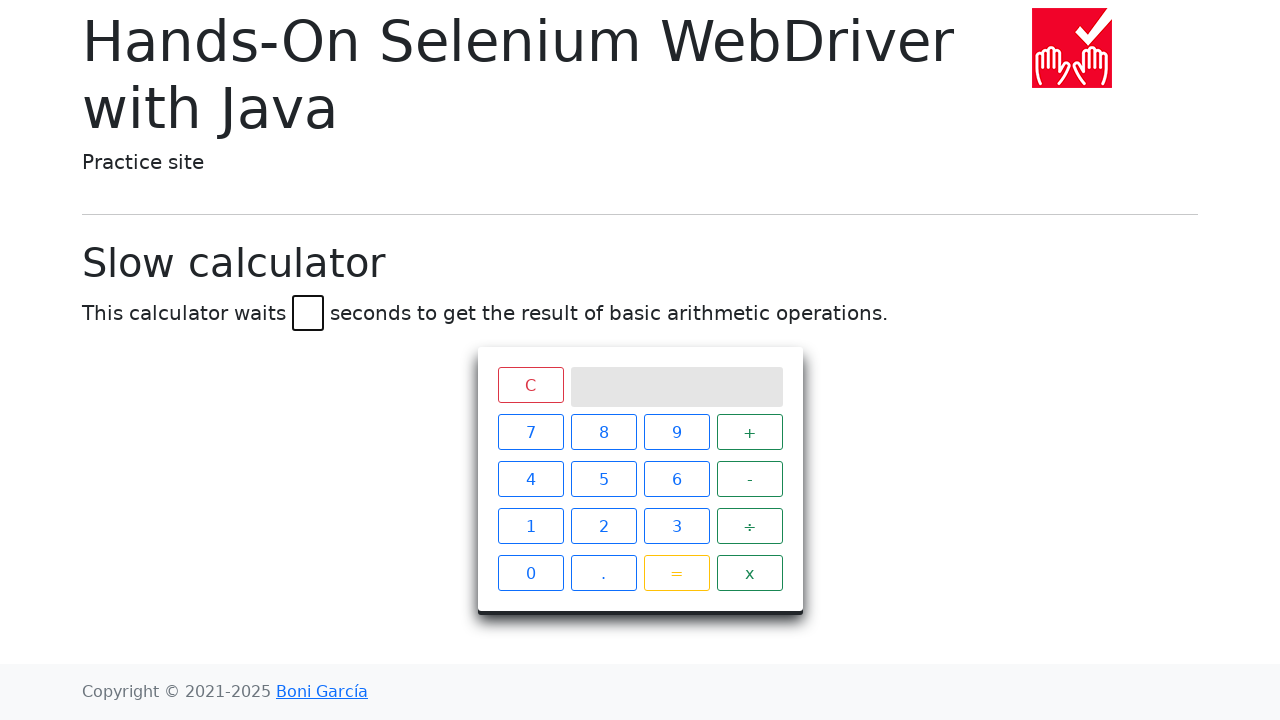

Set delay to 45 seconds on #delay
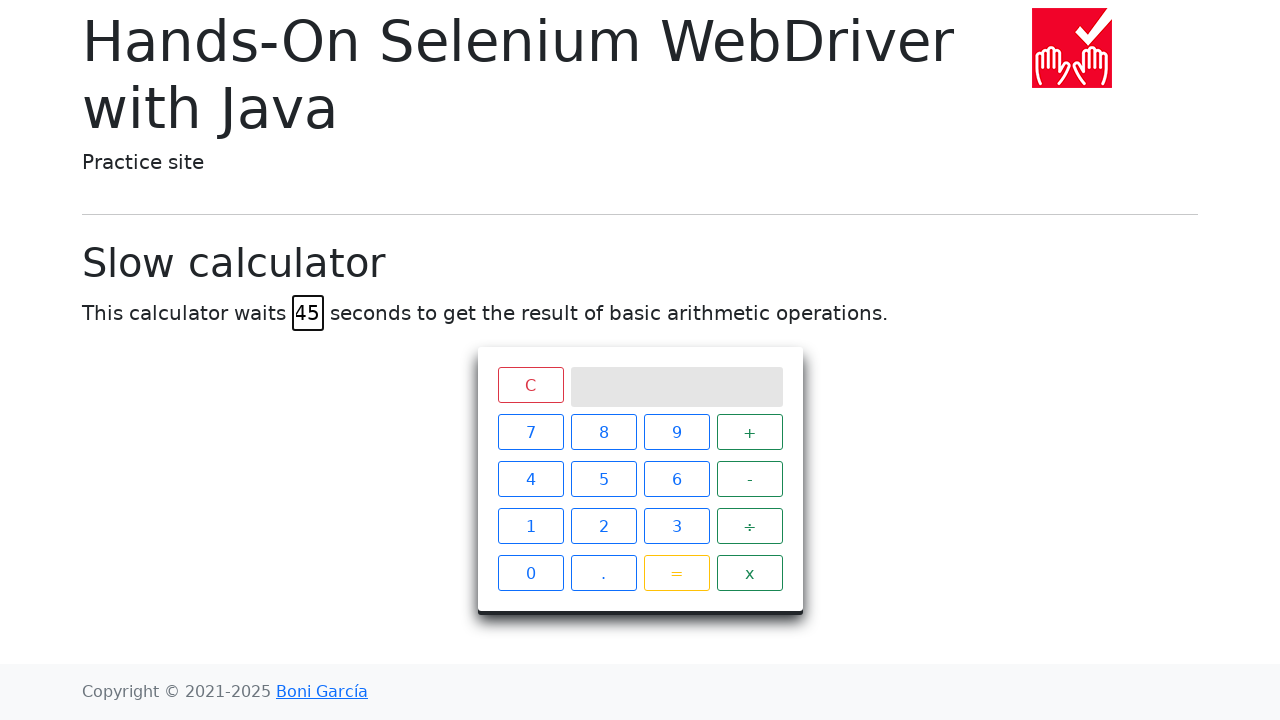

Clicked clear button at (530, 385) on .clear
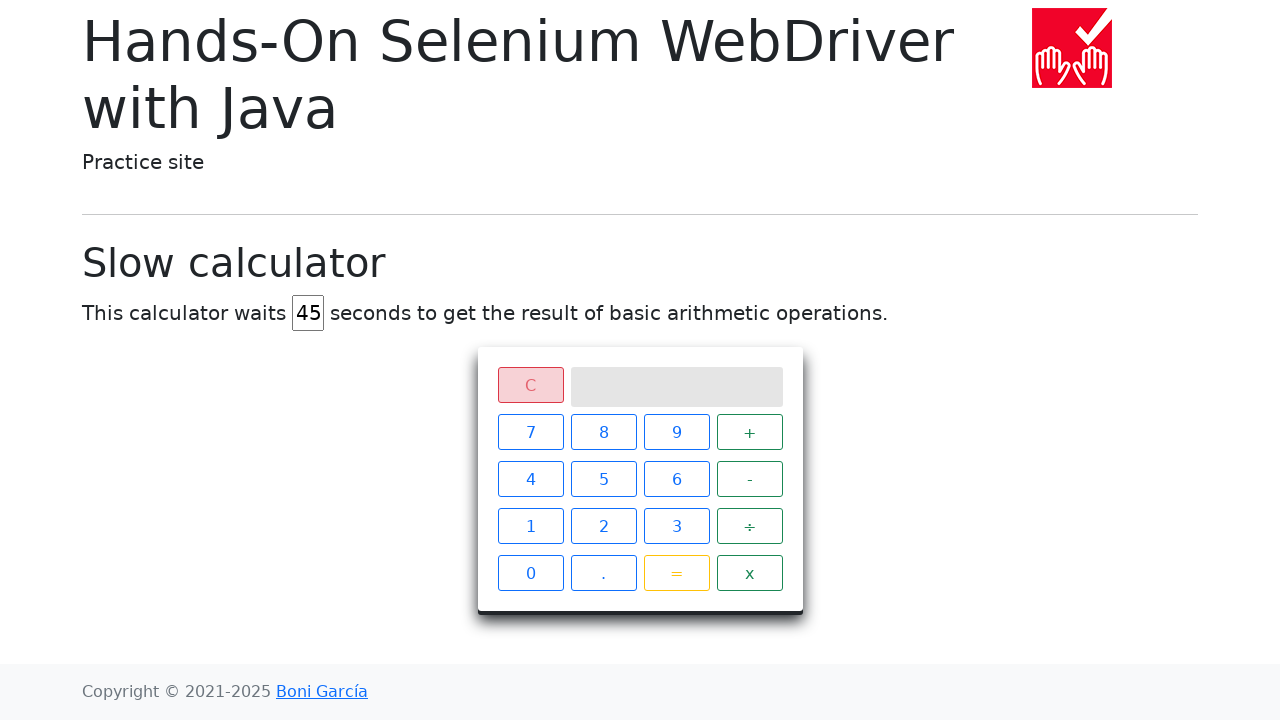

Clicked number 7 at (530, 432) on .keys >> xpath=//span[text()="7"]
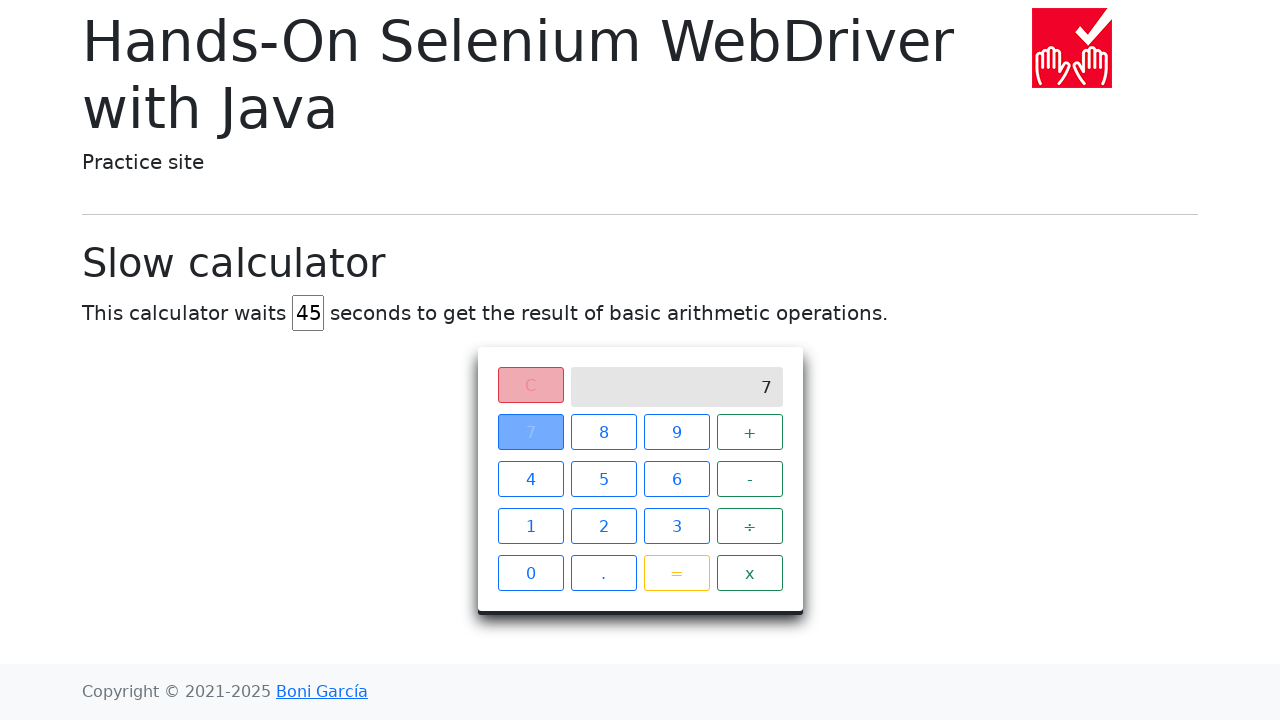

Clicked plus operator at (750, 432) on .keys >> xpath=//span[text()="+"]
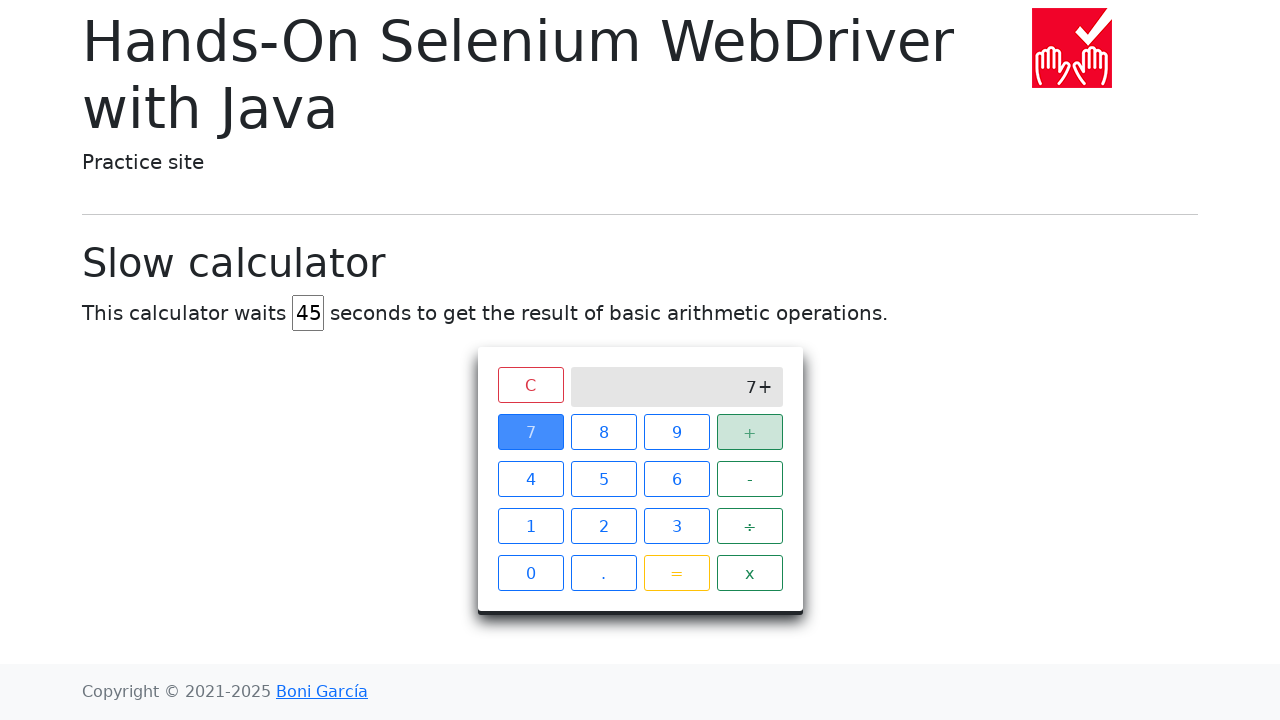

Clicked number 8 at (604, 432) on .keys >> xpath=//span[text()="8"]
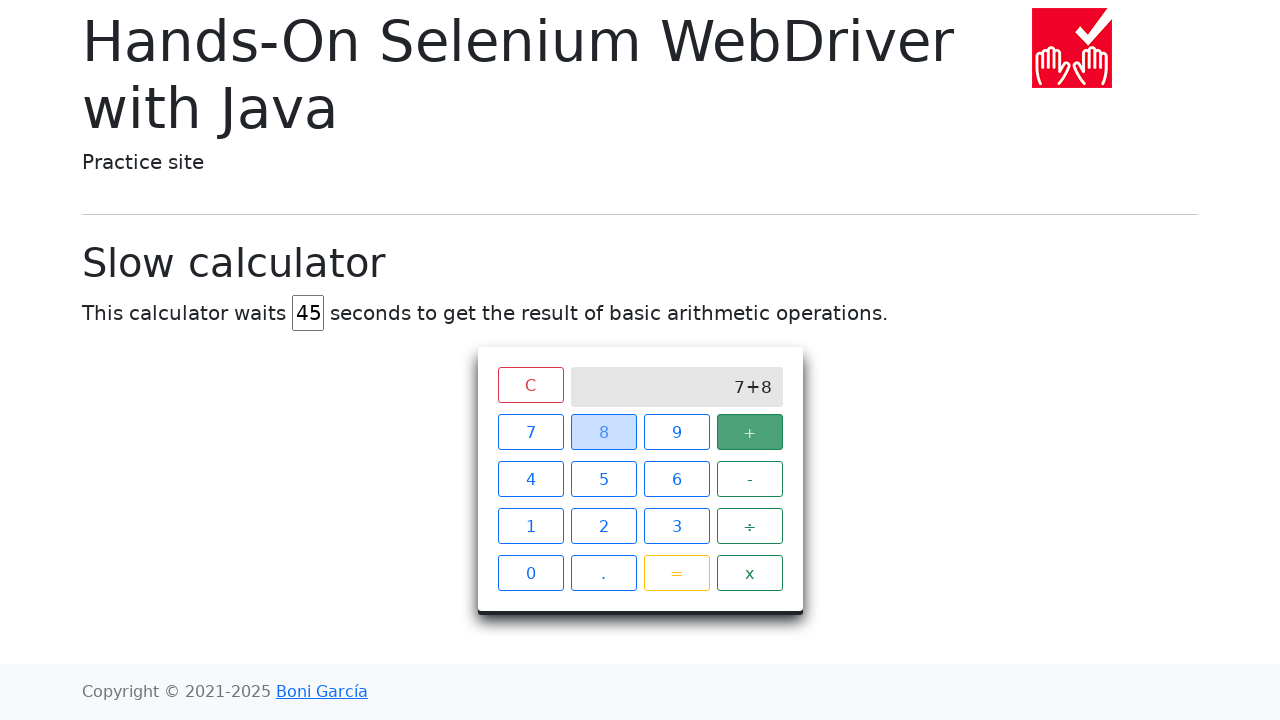

Clicked equals button to execute calculation at (676, 573) on .keys >> xpath=//span[text()="="]
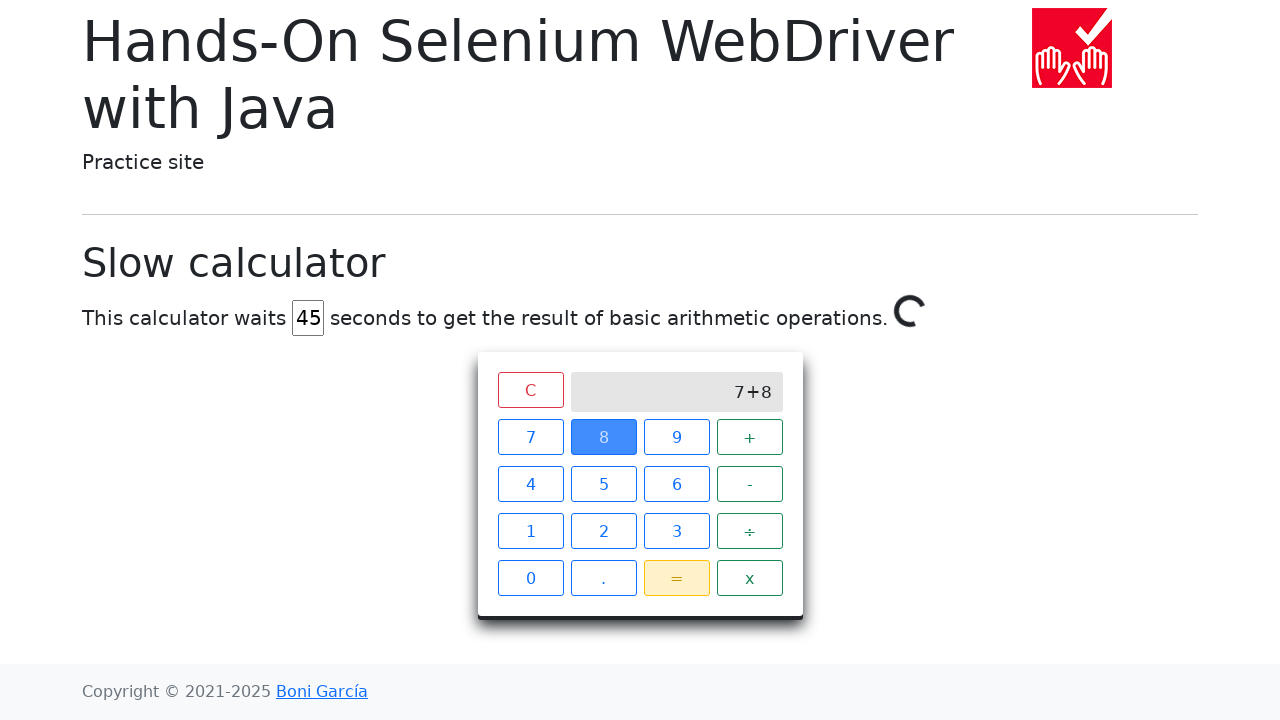

Result '15' appeared on calculator screen after 45-second delay
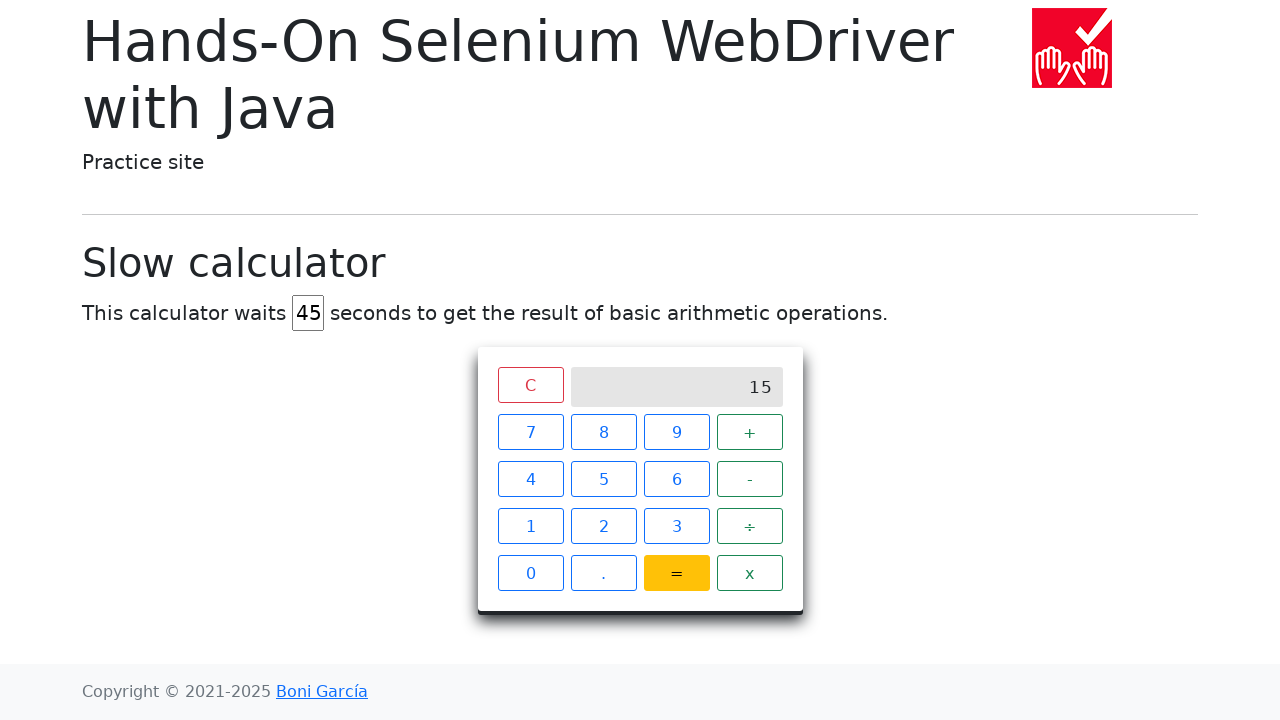

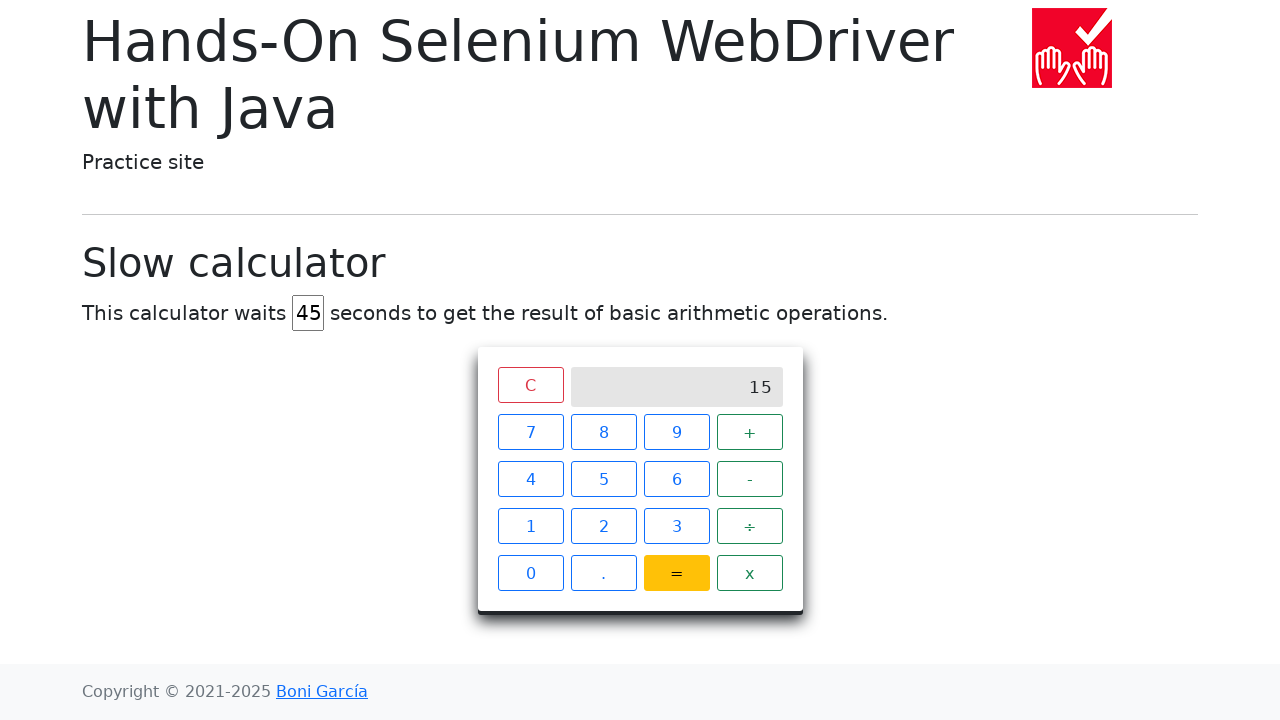